Navigates to the CameraLK website homepage and verifies the page loads successfully.

Starting URL: https://www.cameralk.com/

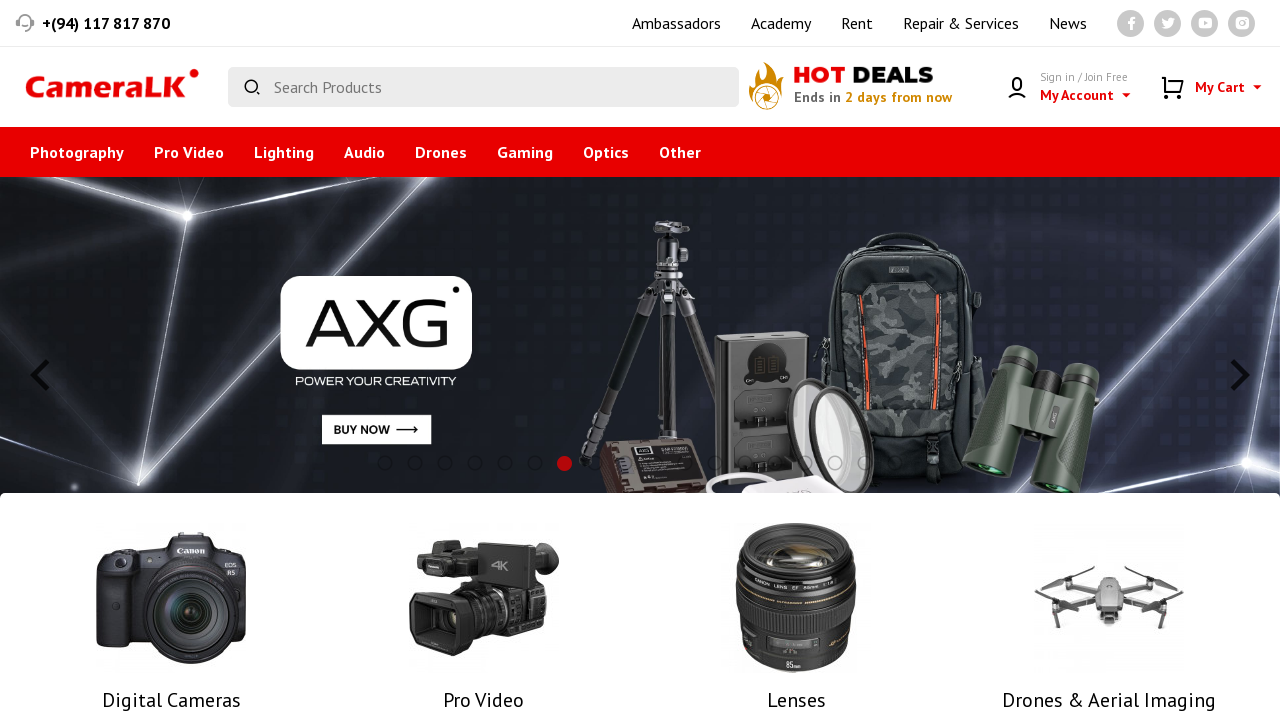

Waited for CameraLK homepage to load (domcontentloaded state)
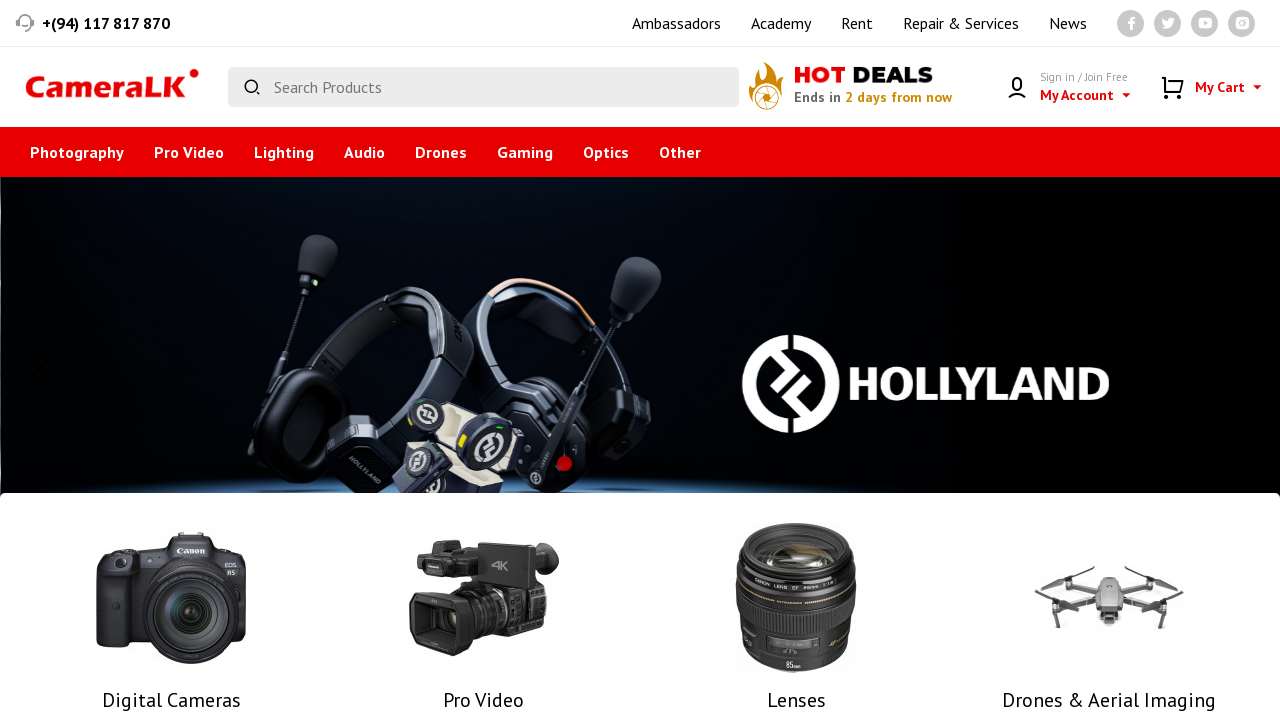

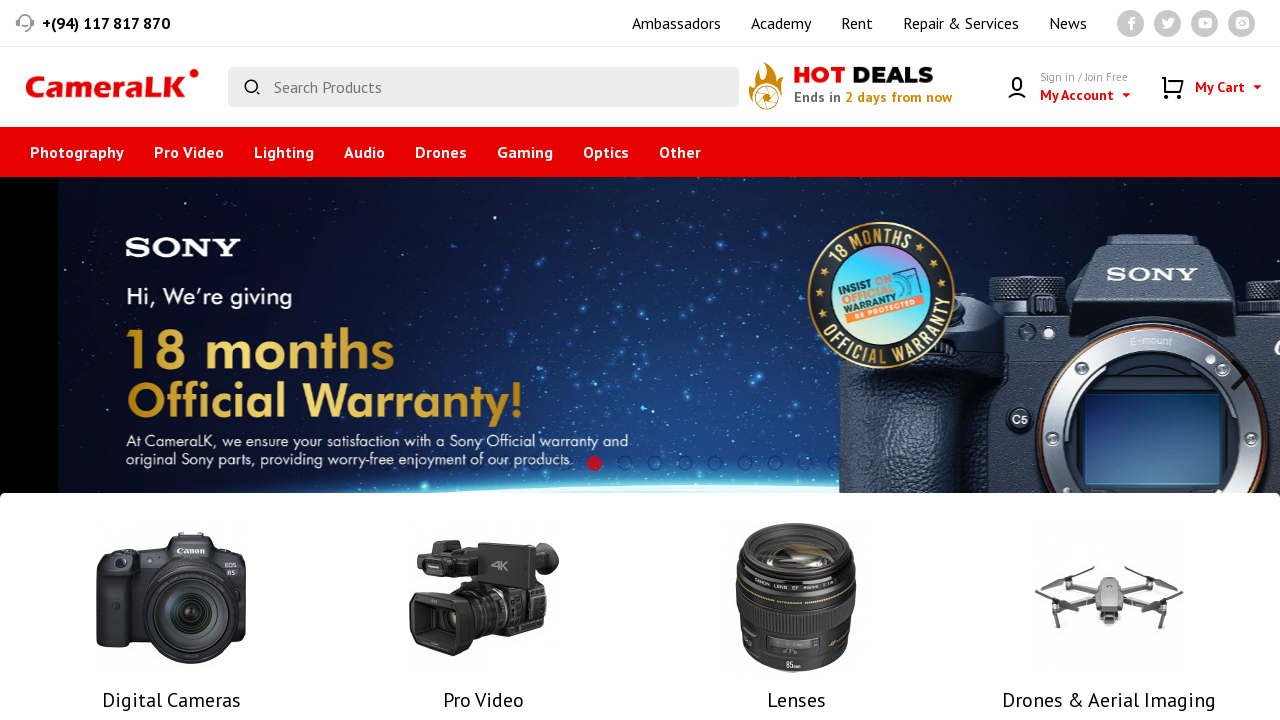